Tests text box functionality by verifying initial value, appending text, clearing, and entering new text

Starting URL: https://kristinek.github.io/site/examples/actions

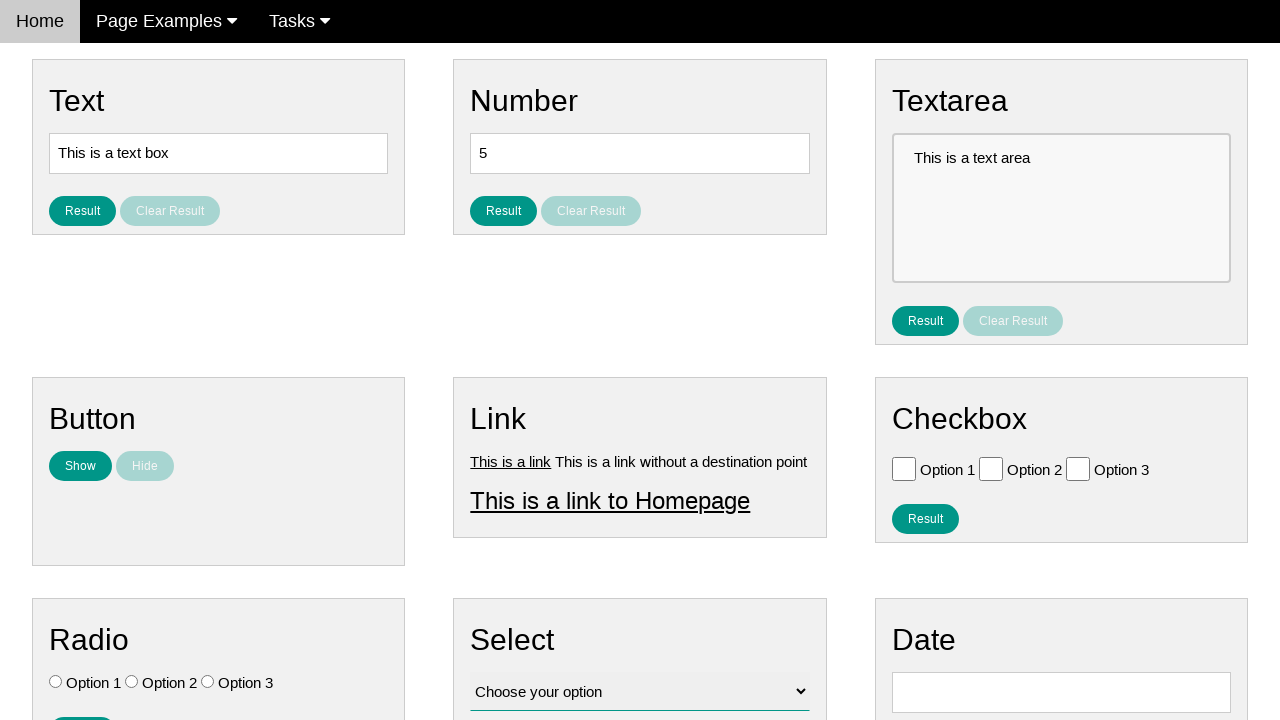

Located text box element with id 'text'
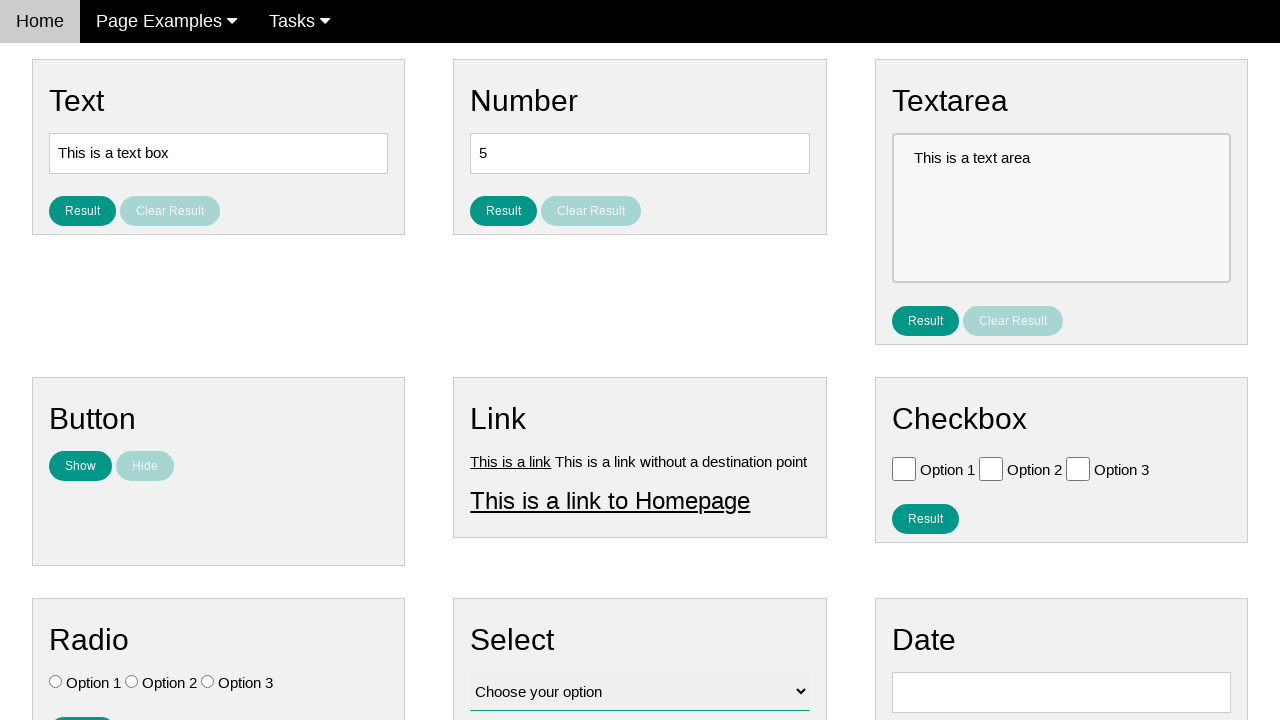

Retrieved initial text box value: 'This is a text box'
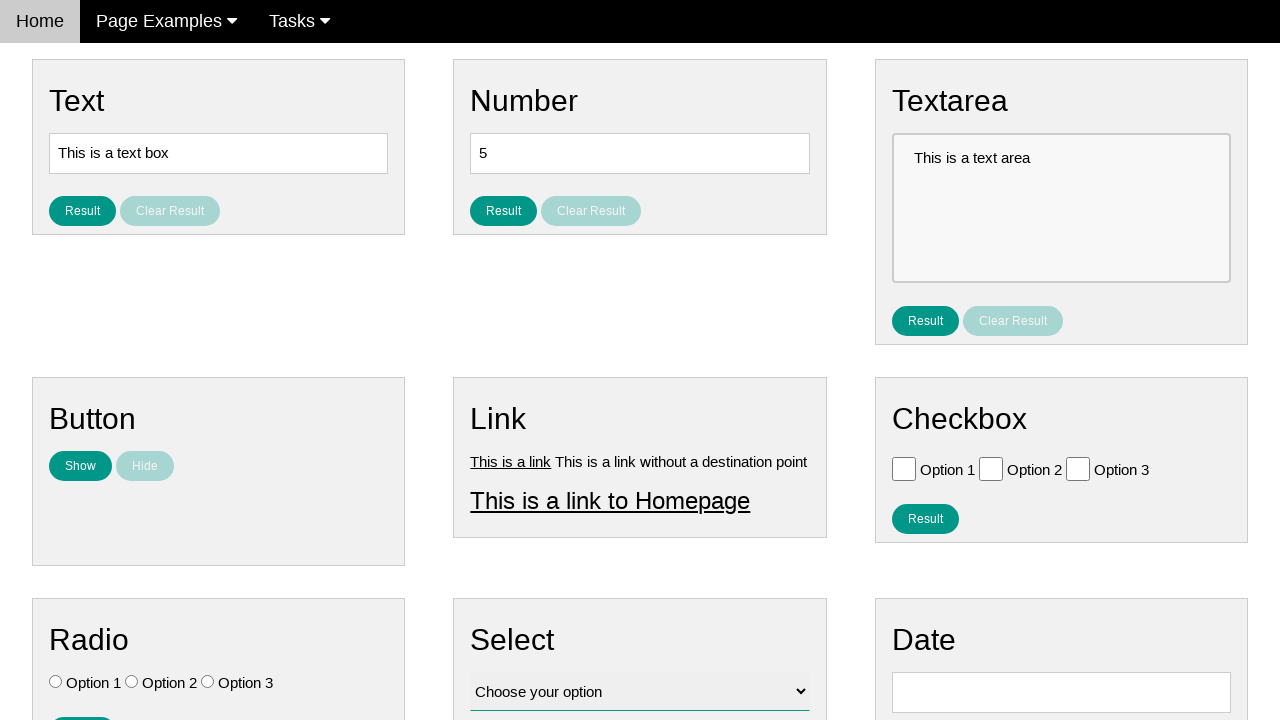

Verified initial value matches expected text
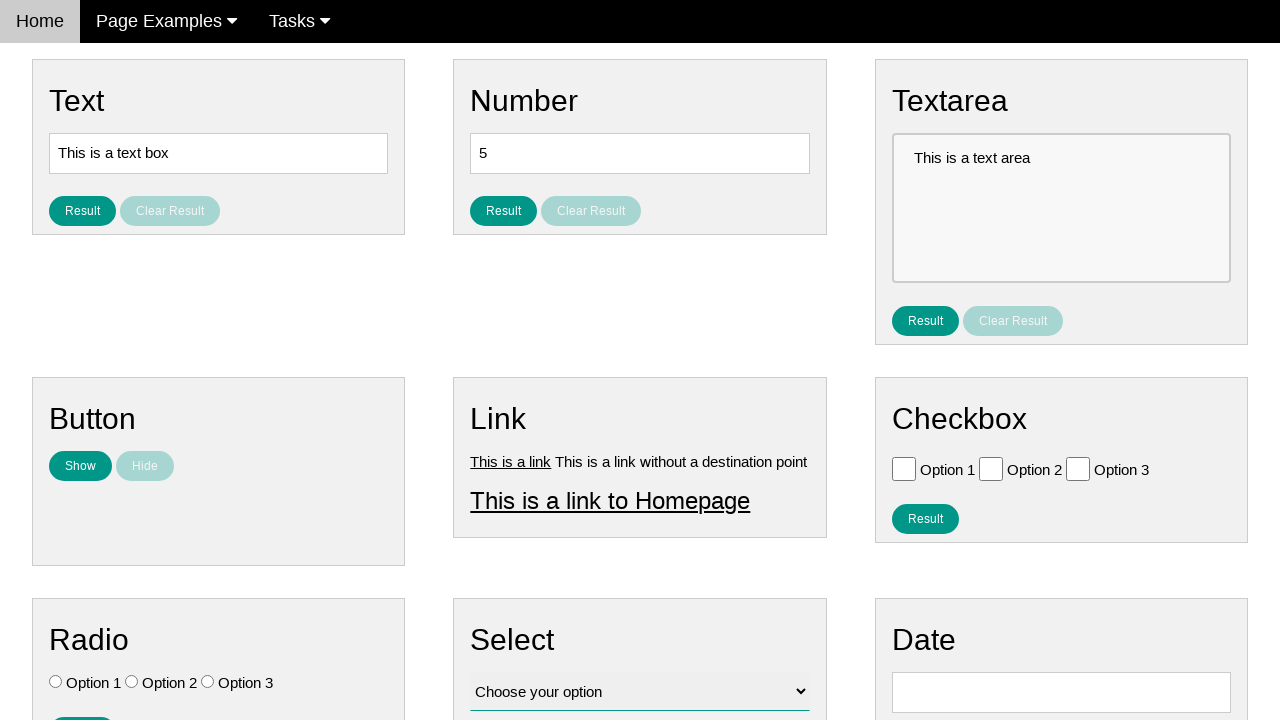

Filled text box with appended text: 'This is a text box Some extra text.' on #text
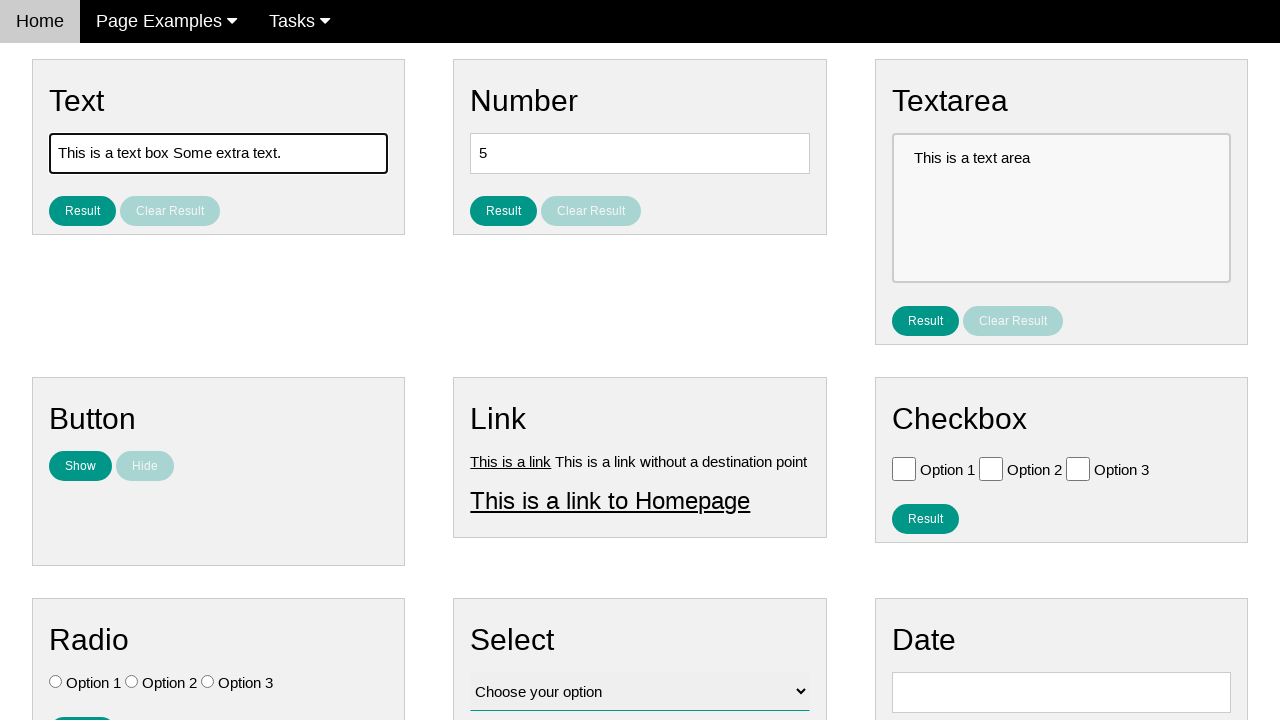

Retrieved text box value after appending text
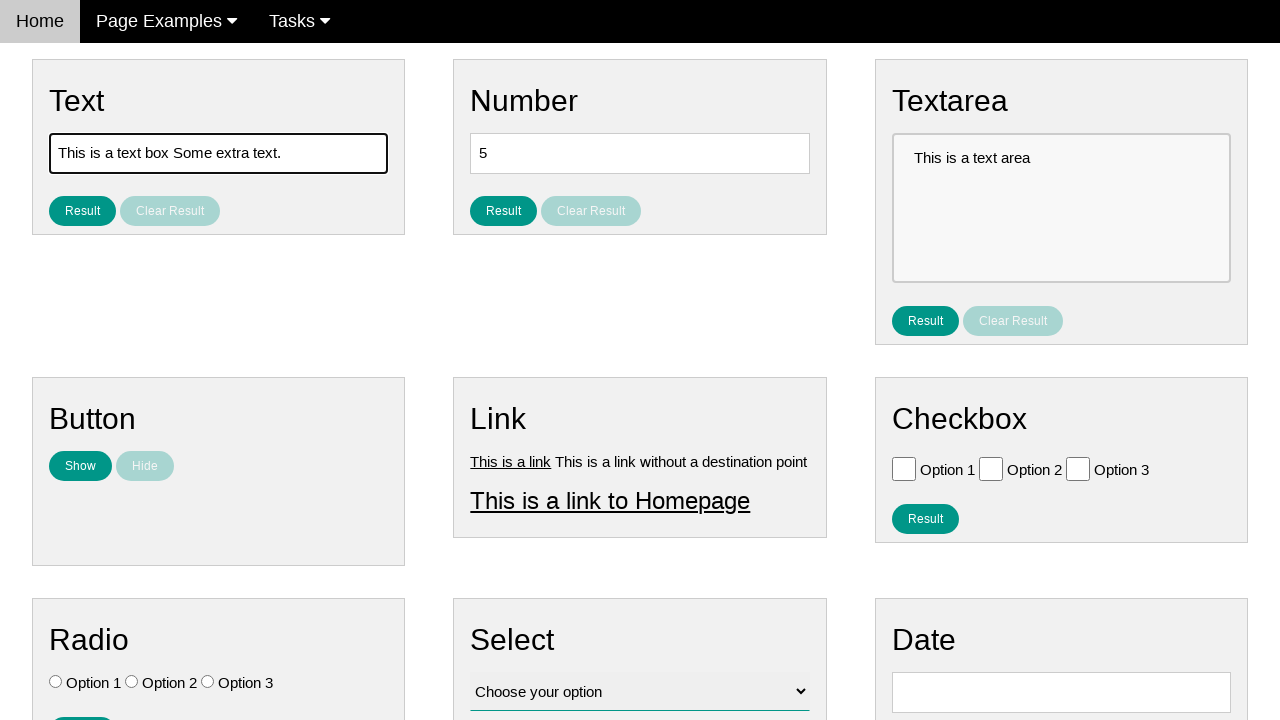

Verified appended value matches expected text
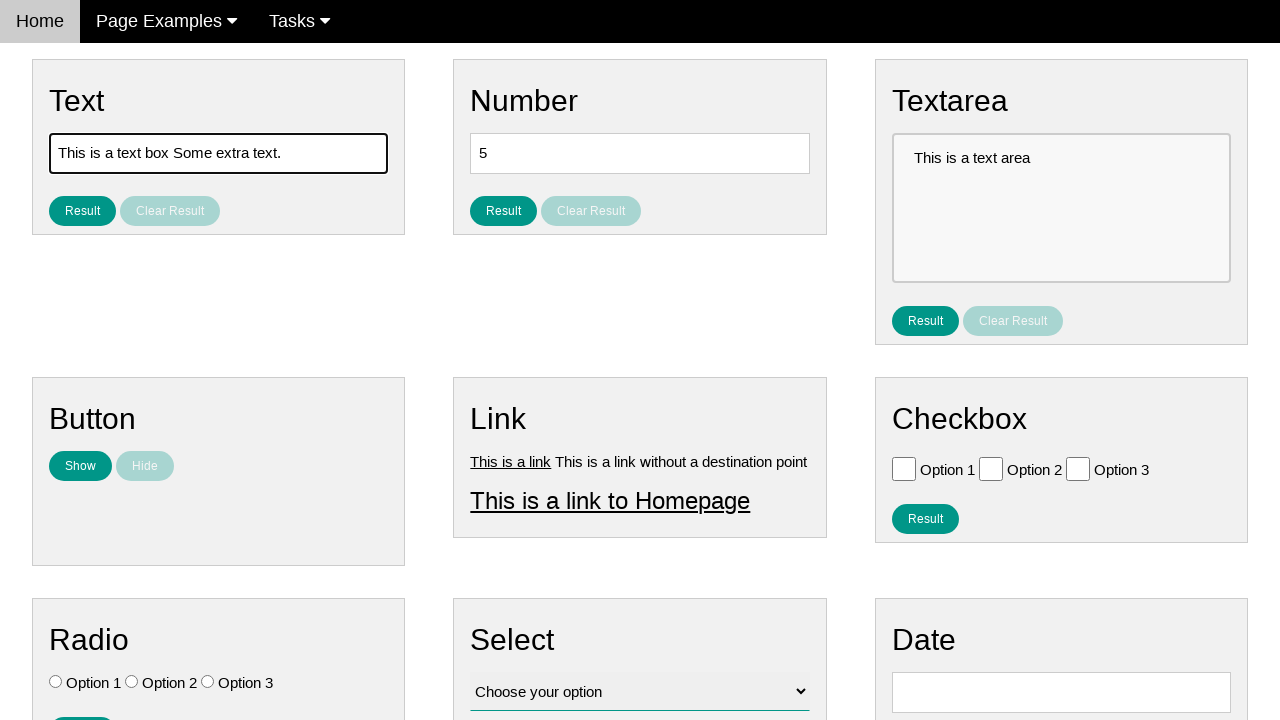

Cleared text box by filling with empty string on #text
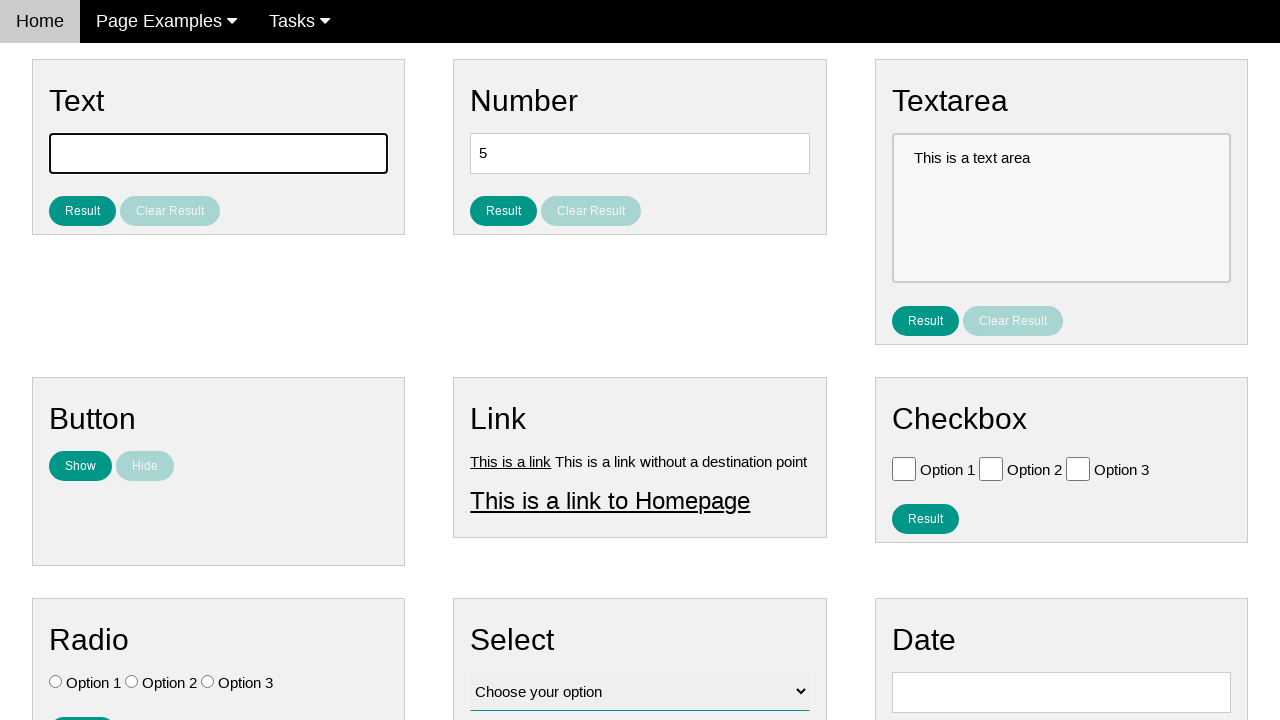

Filled text box with only the additional text: ' Some extra text.' on #text
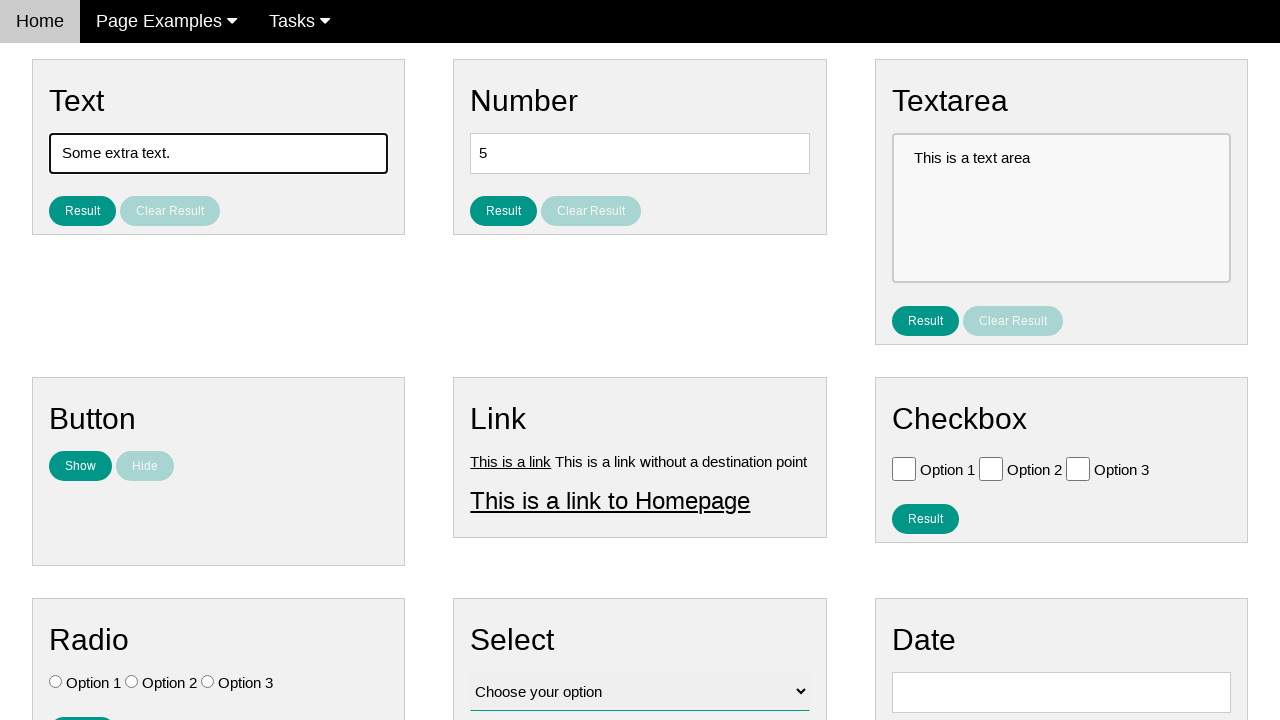

Retrieved final text box value
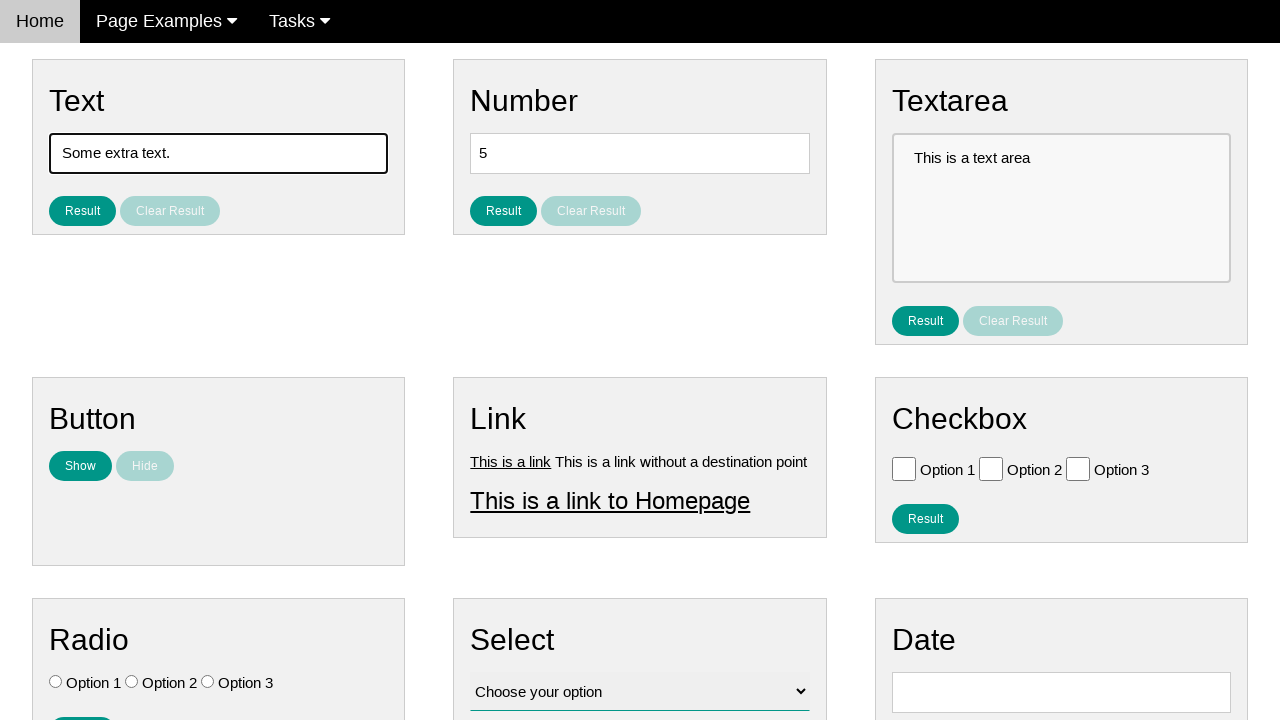

Verified final value matches the additional text only
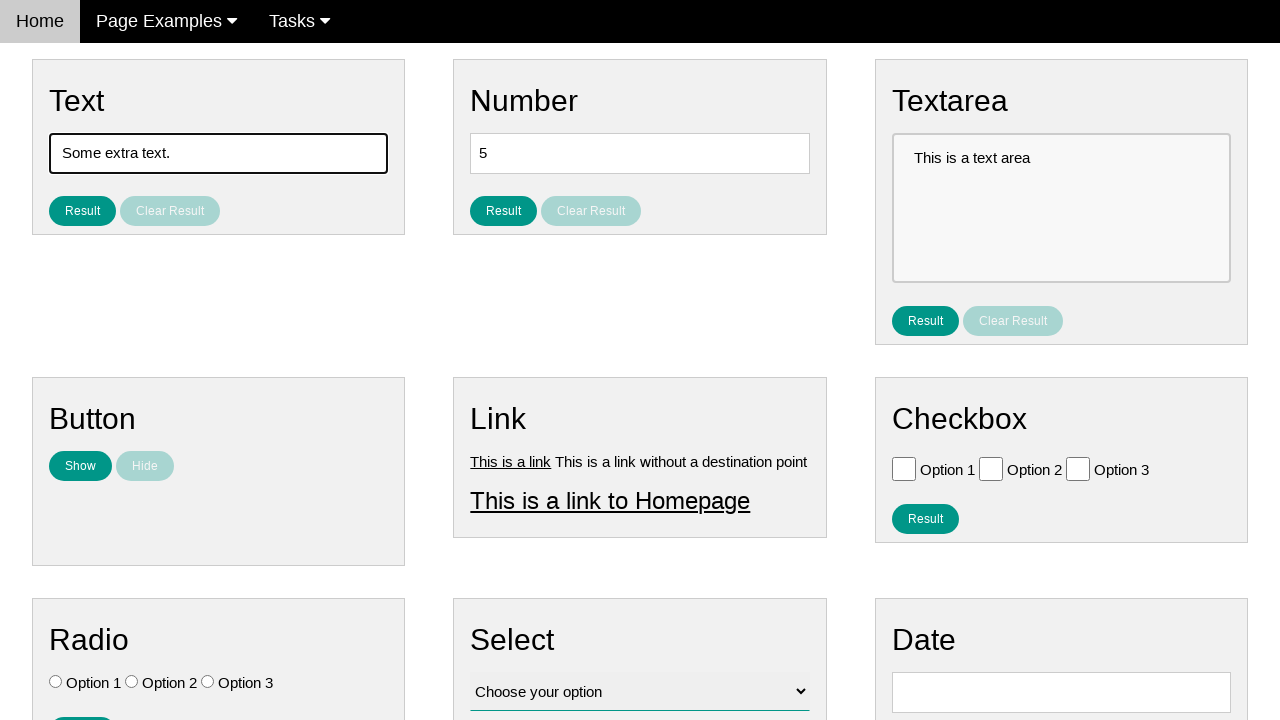

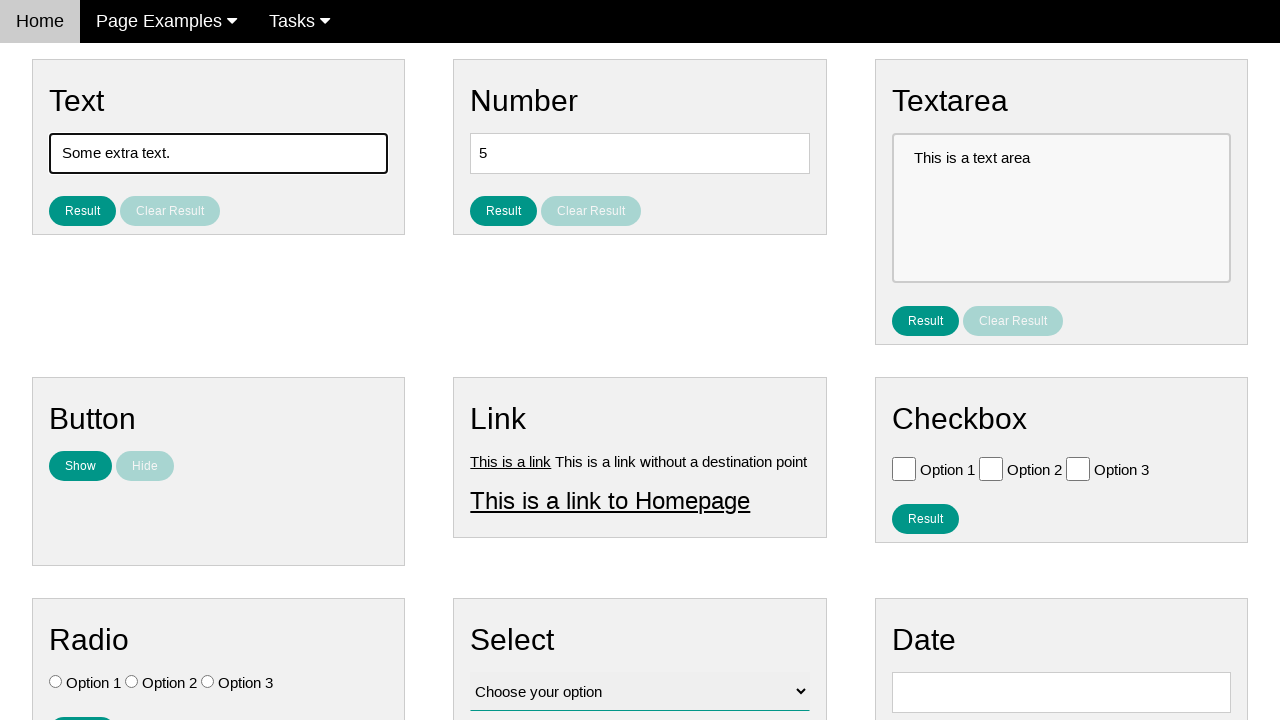